Fills a relationship form with grandparent, parent, and child names for two family trees

Starting URL: https://only-testing-blog.blogspot.com/?fname=aravind&lname=v

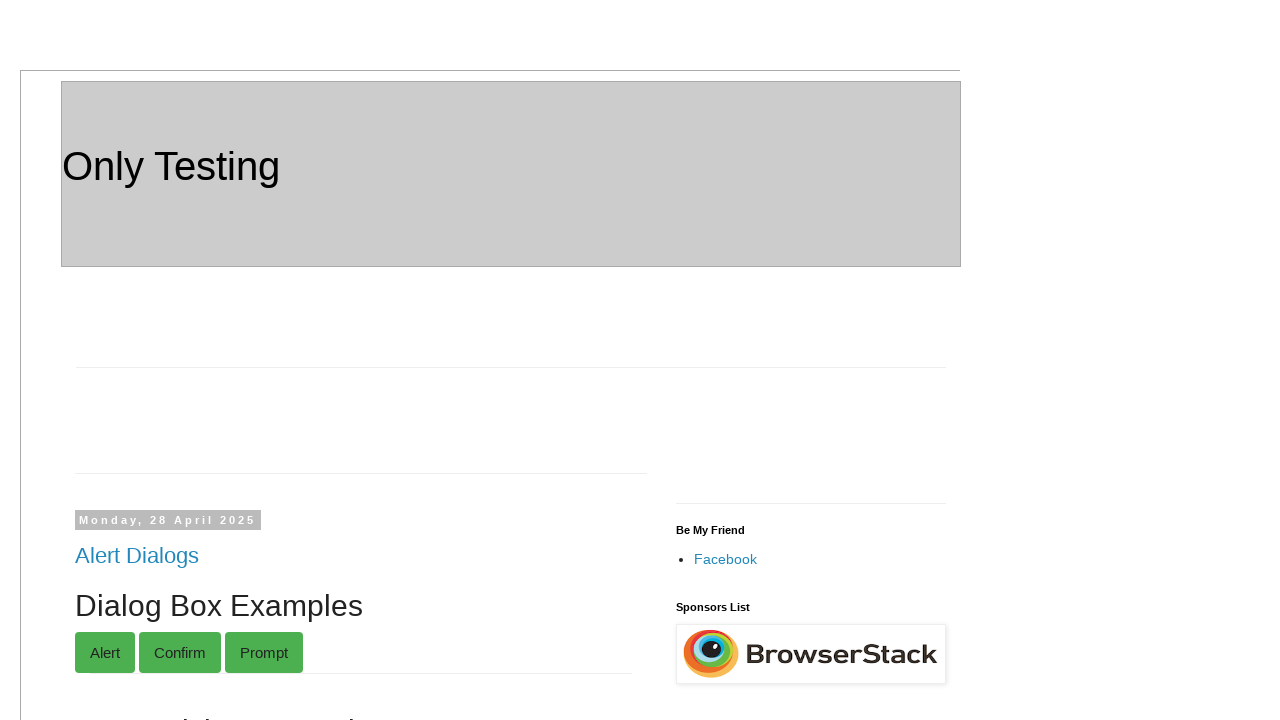

Clicked on Relationship form link at (361, 361) on xpath=//h3[contains(.,'Relationship')]
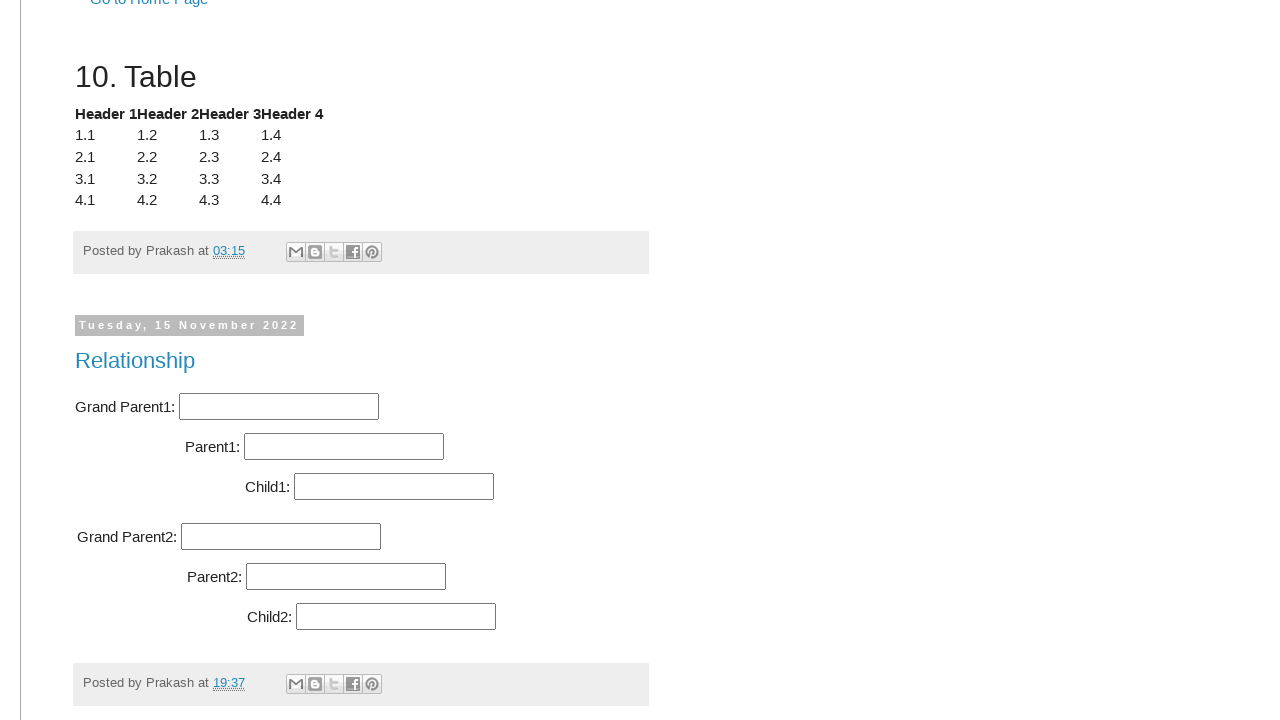

Filled grandparent field for first family tree with 'Granny1' on input[id='gparent_1']
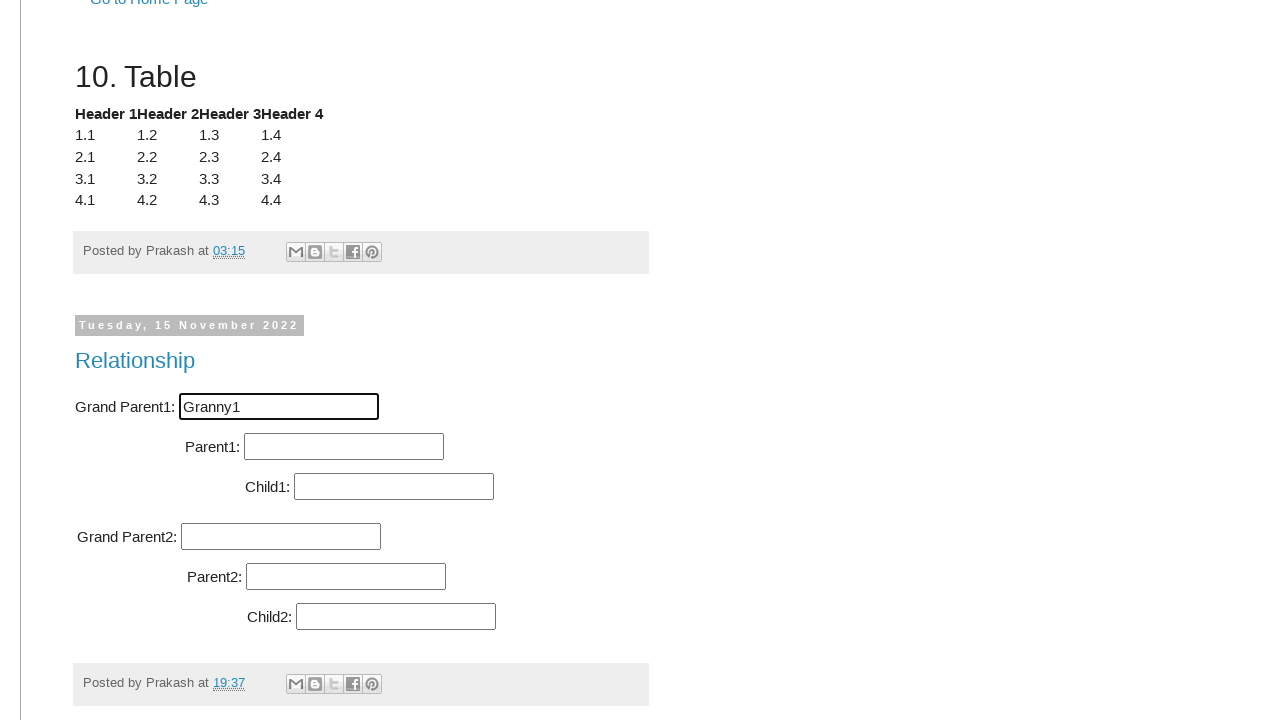

Filled parent field for first family tree with 'Parent1' on input[id='parent_1']
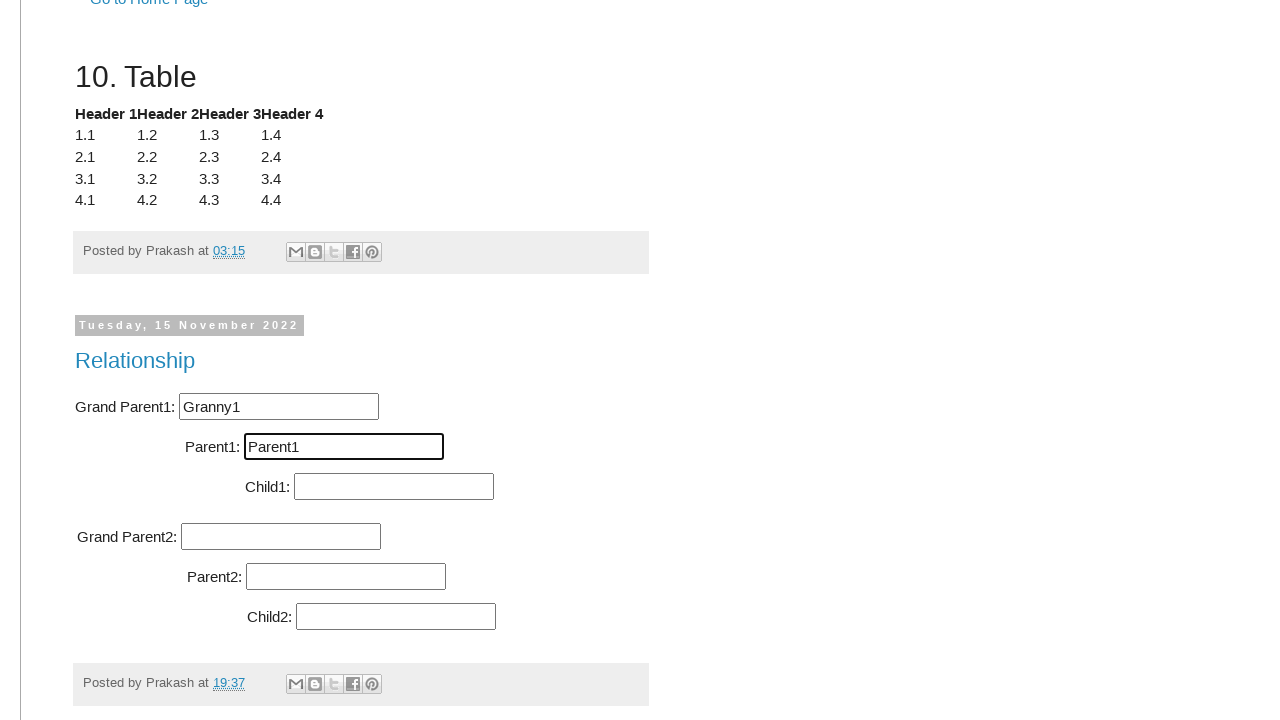

Filled child field for first family tree with 'Child1' on input[id='child_1']
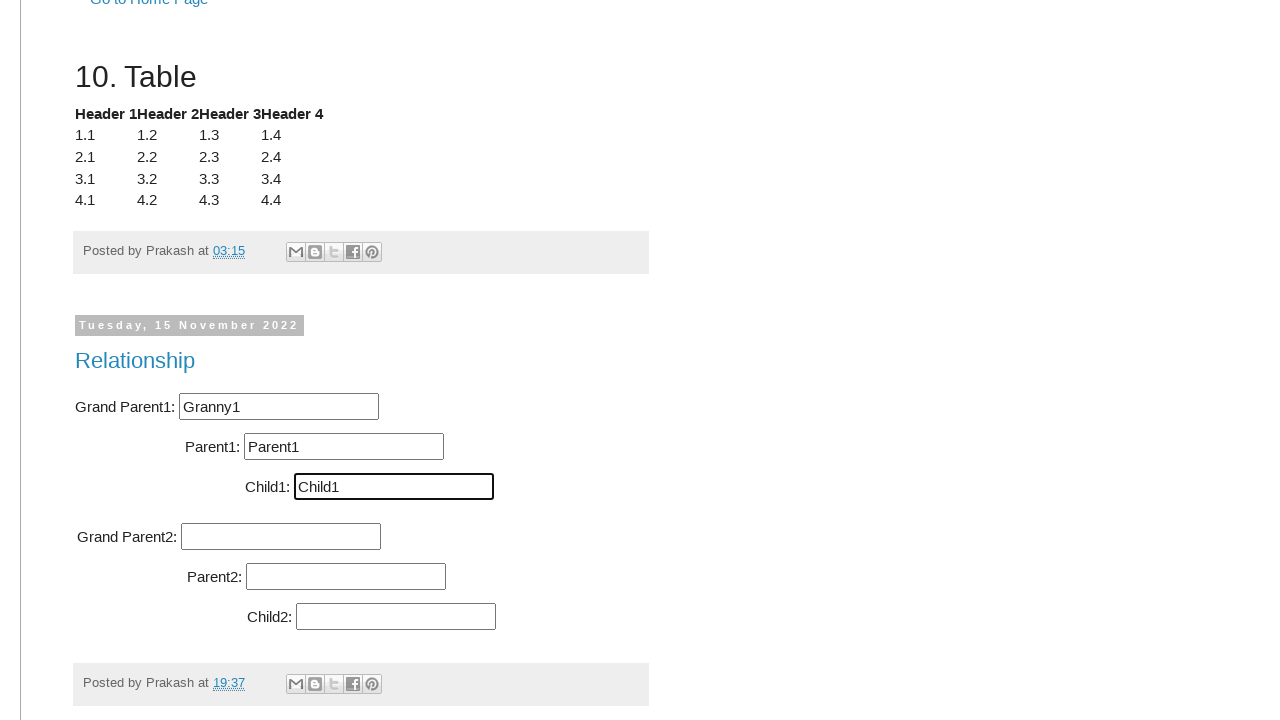

Filled grandparent field for second family tree with 'Granny2' on input[id='gparent_2']
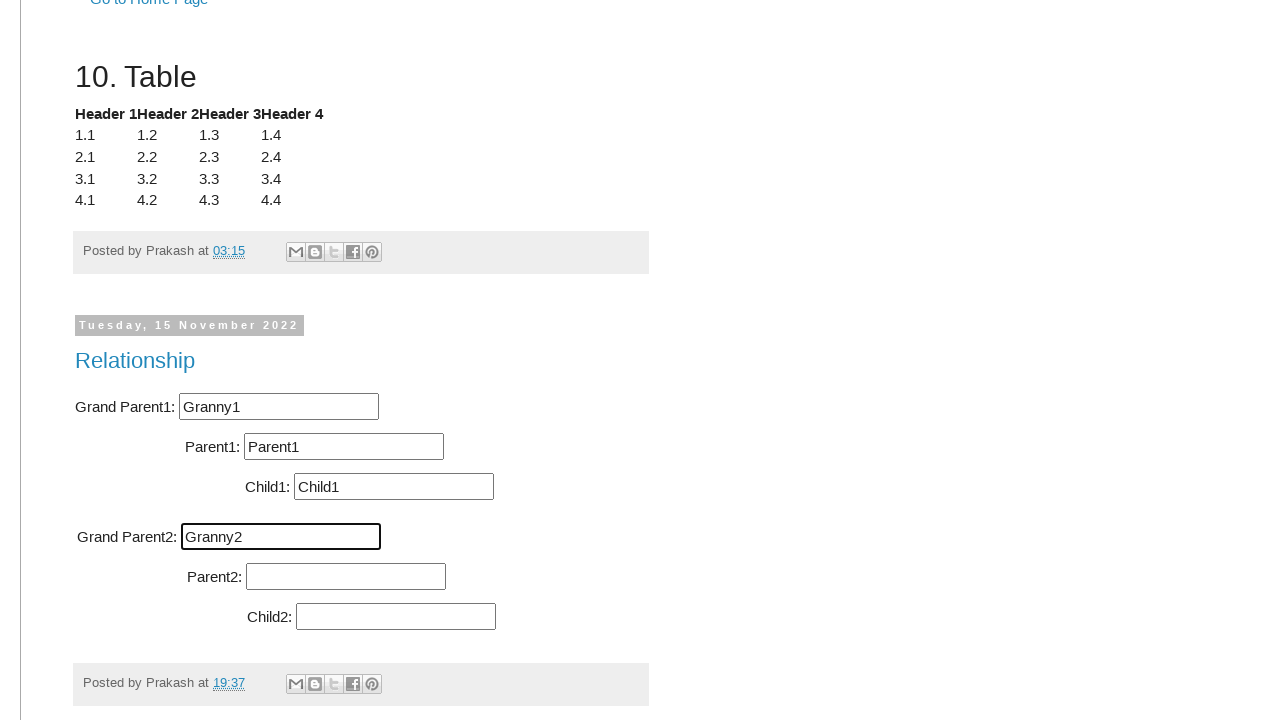

Filled parent field for second family tree with 'Parent2' on input[id='parent_2']
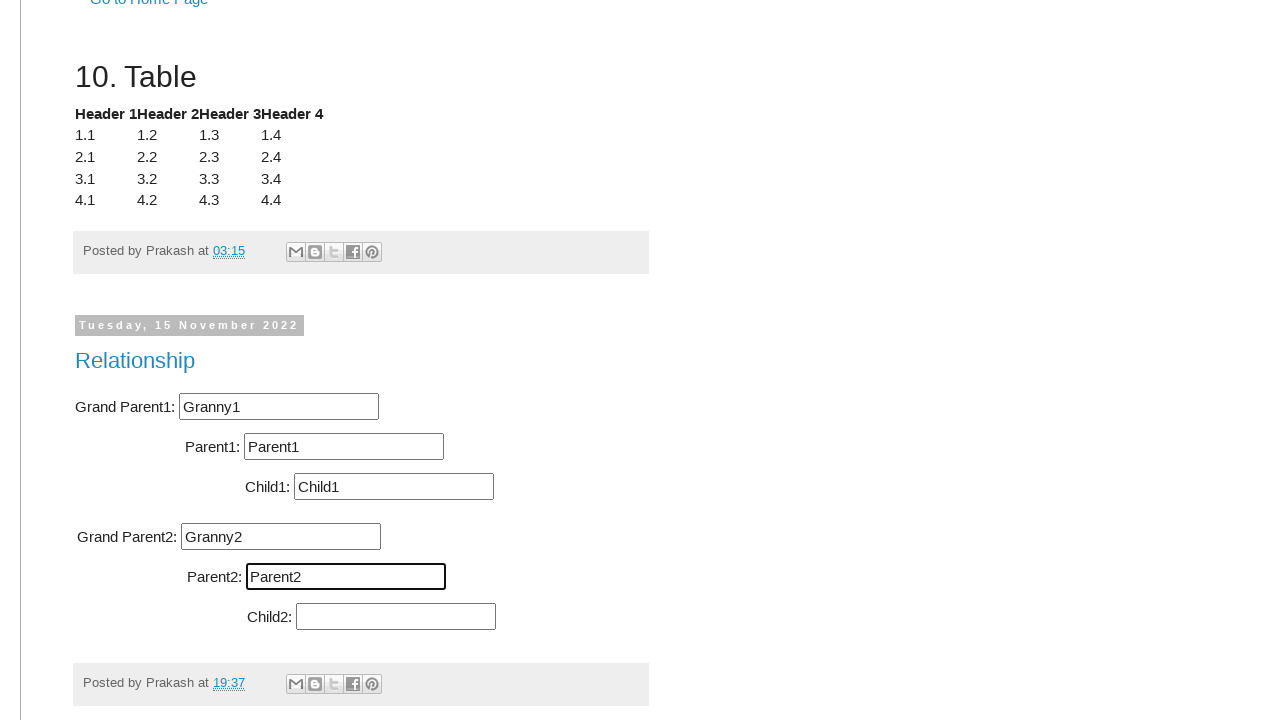

Filled child field for second family tree with 'Child2' on input[id='child_2']
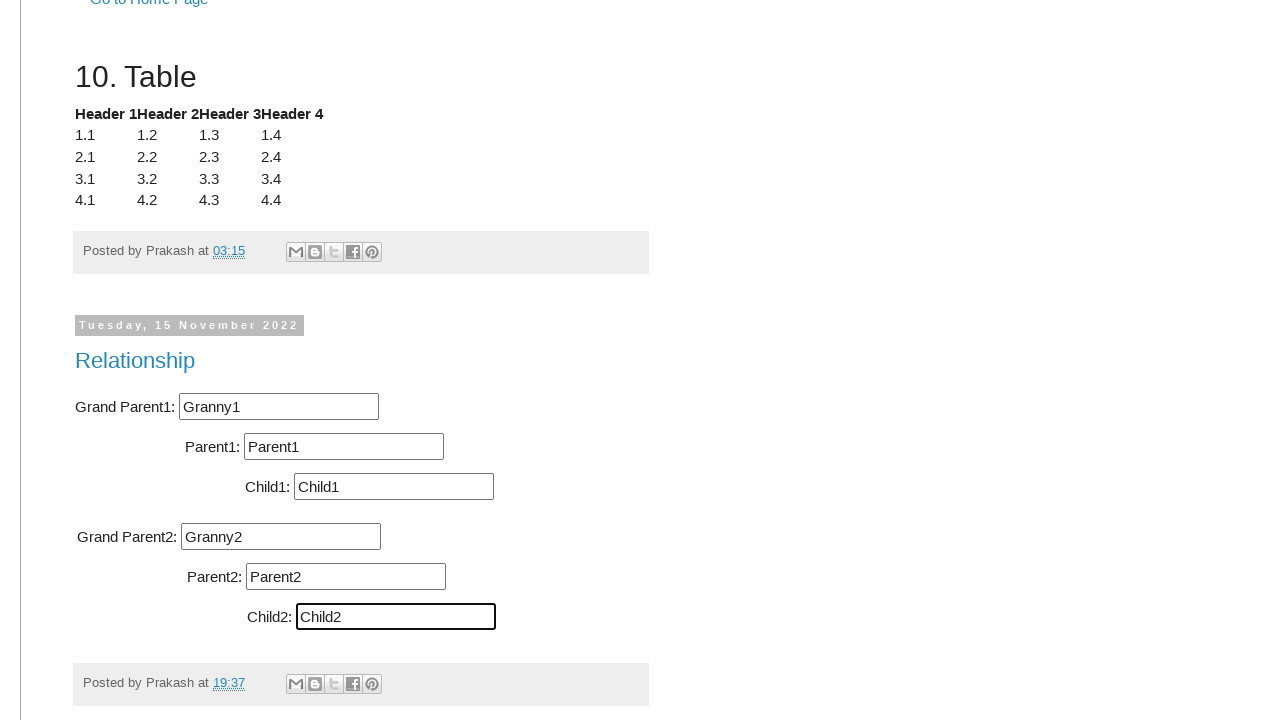

Clicked Home button to return to homepage at (319, 359) on xpath=//a[.='Home']
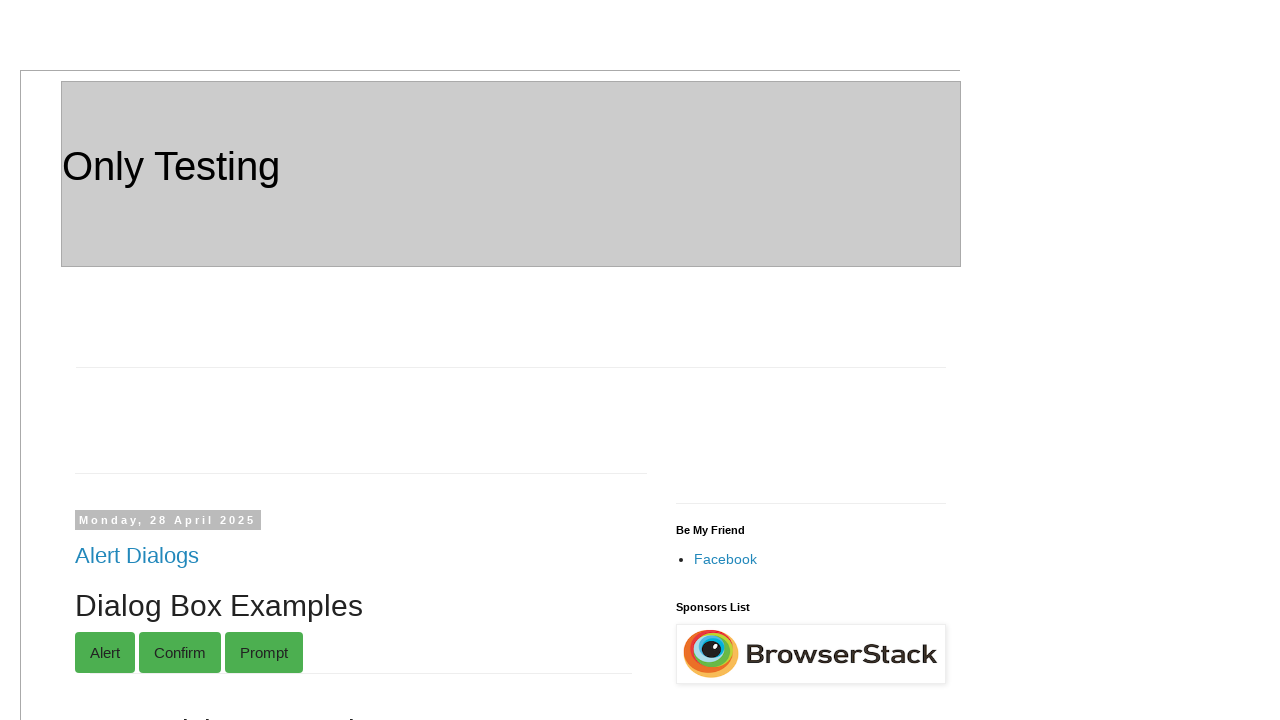

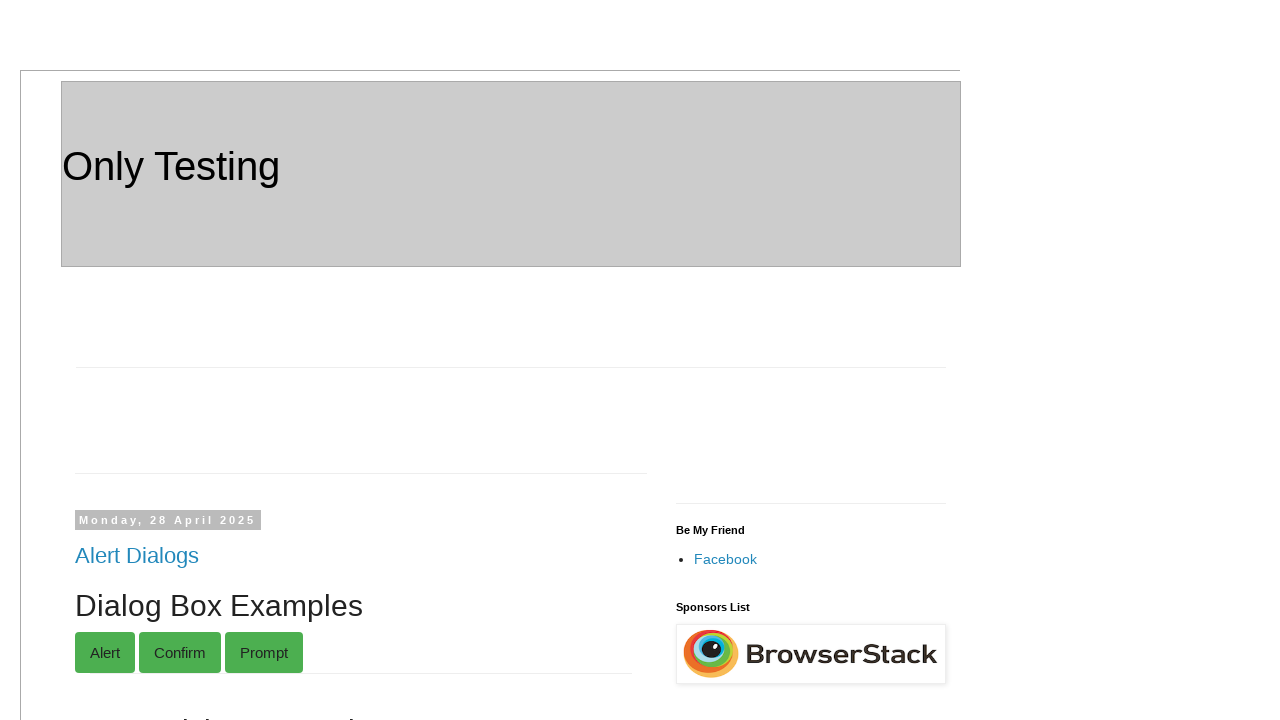